Tests auto-suggest dropdown functionality by typing a partial country name and selecting the matching option from the suggestion list

Starting URL: https://rahulshettyacademy.com/dropdownsPractise/

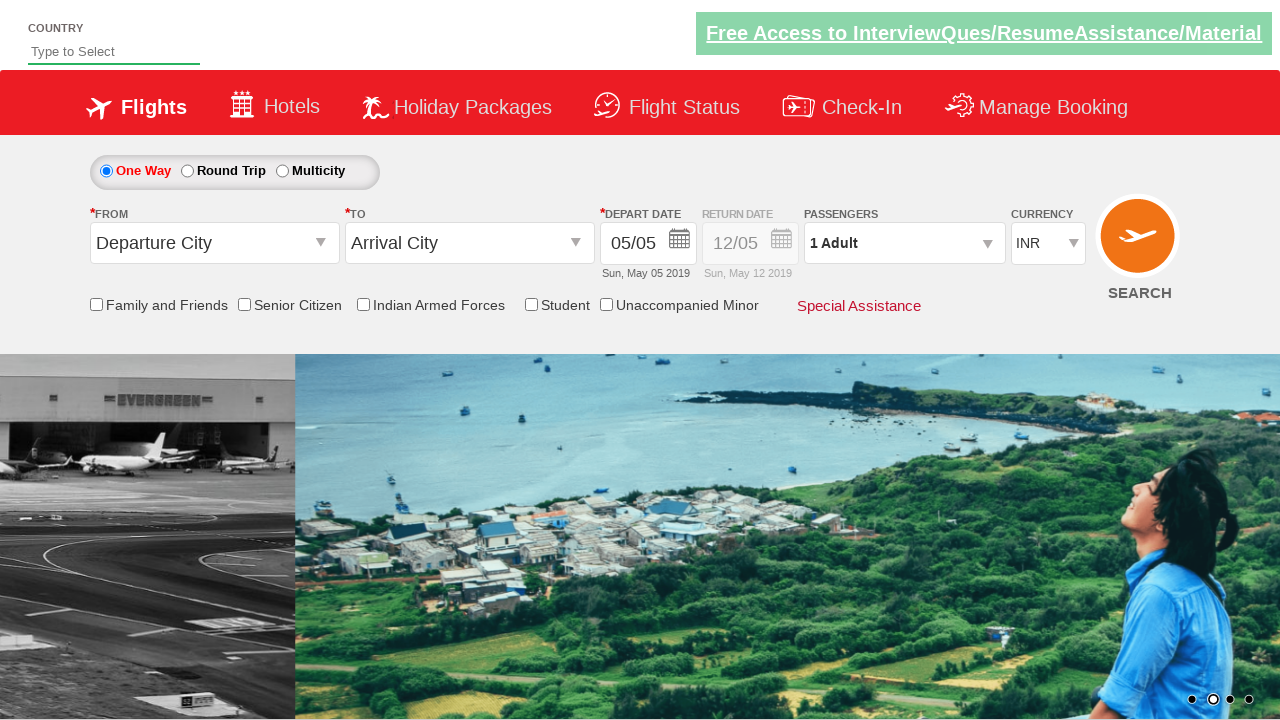

Typed 'ind' in autosuggest field to trigger dropdown on #autosuggest
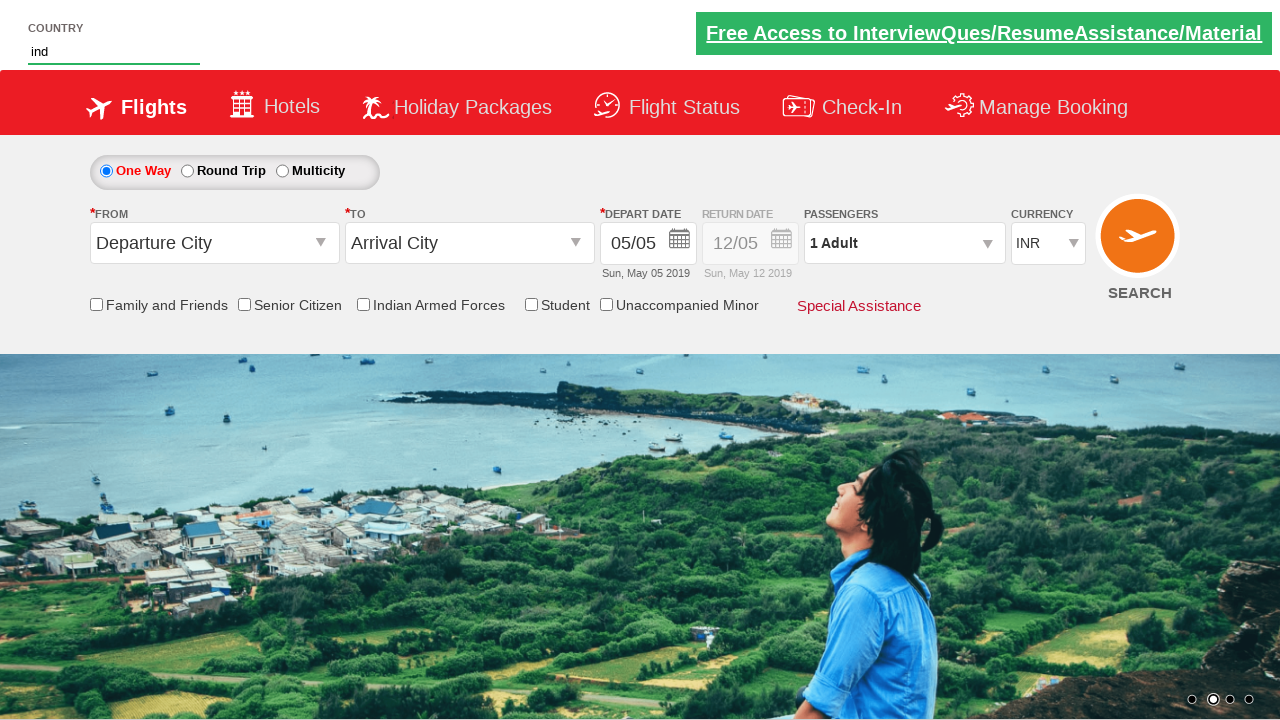

Auto-suggest dropdown appeared with matching options
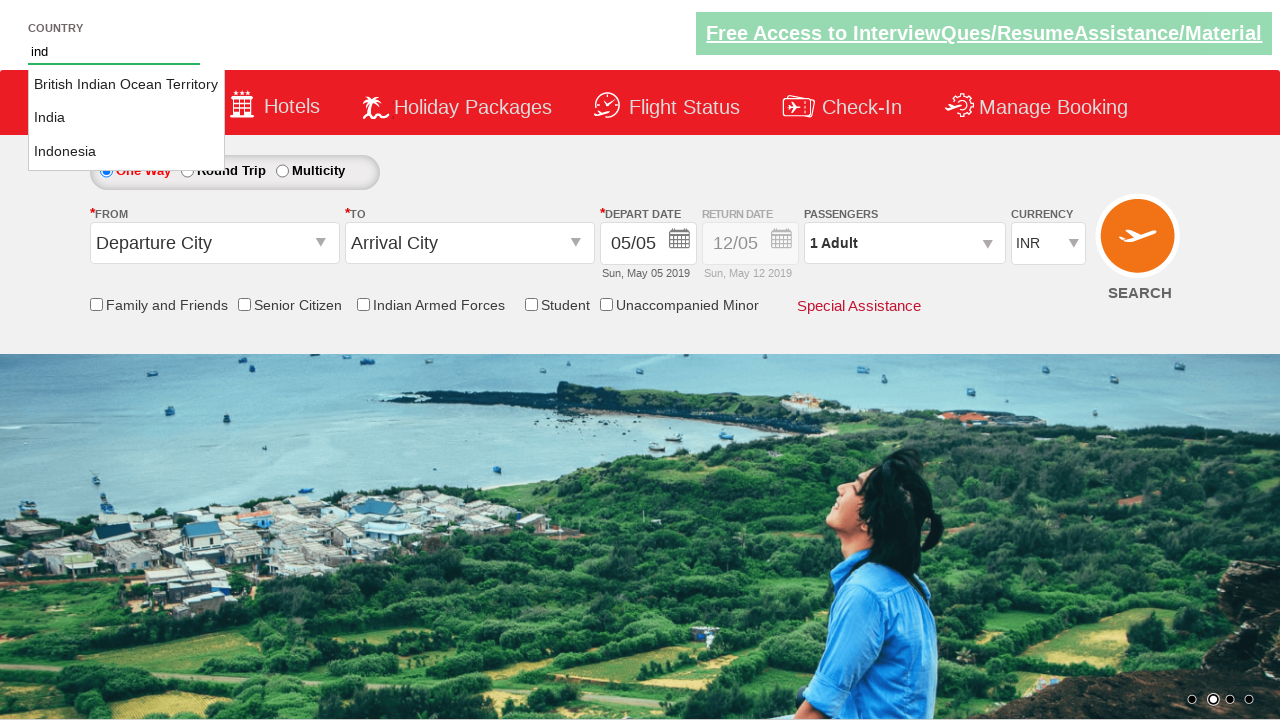

Located 3 suggestion options in dropdown
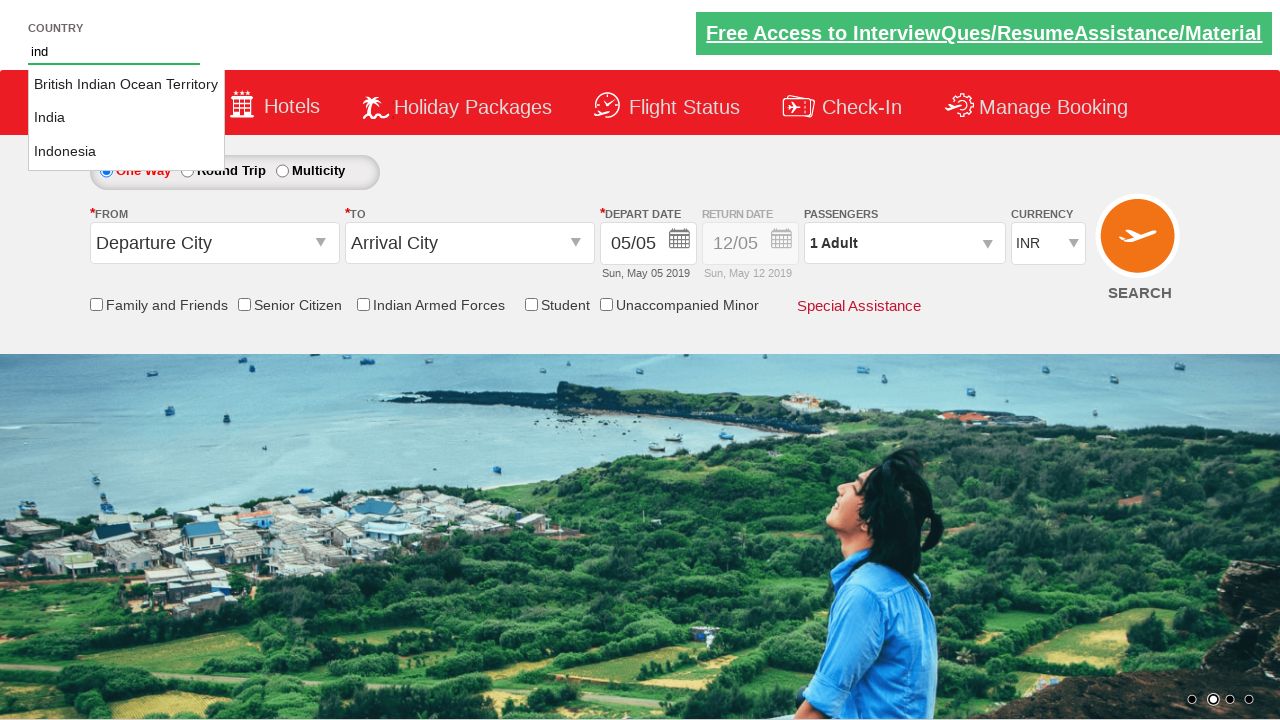

Selected 'India' from the auto-suggest dropdown at (126, 118) on li.ui-menu-item a >> nth=1
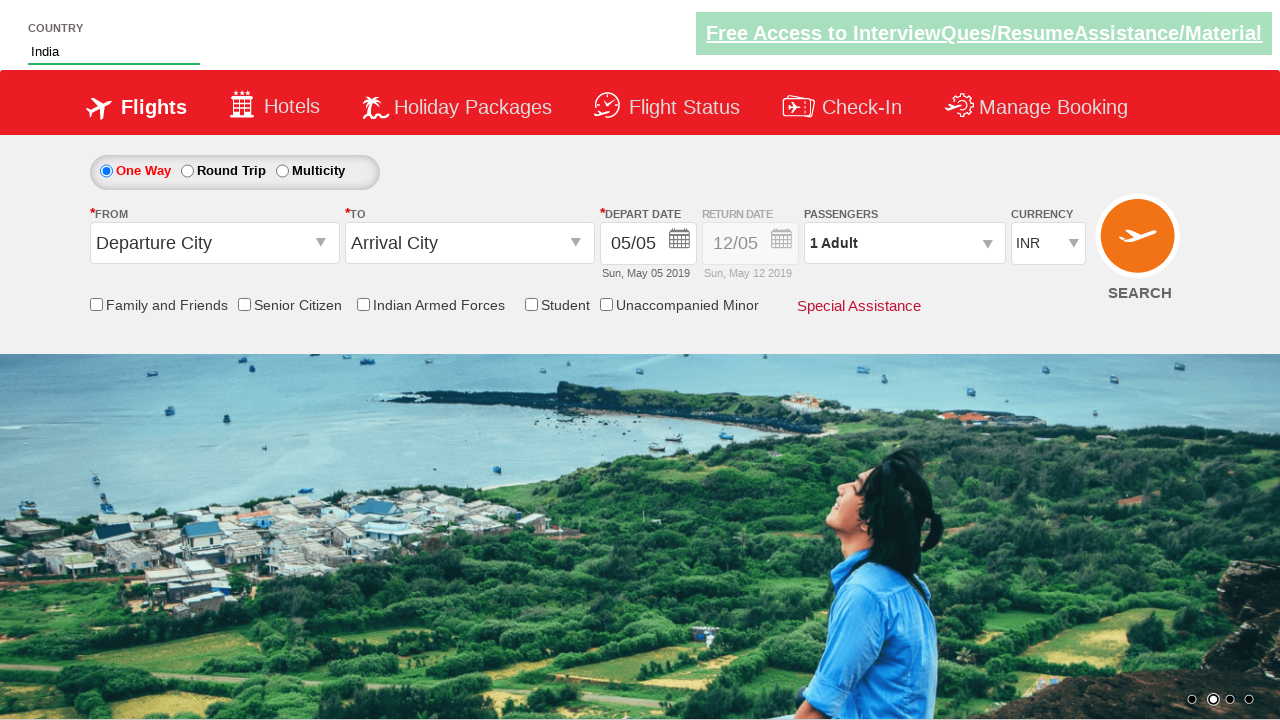

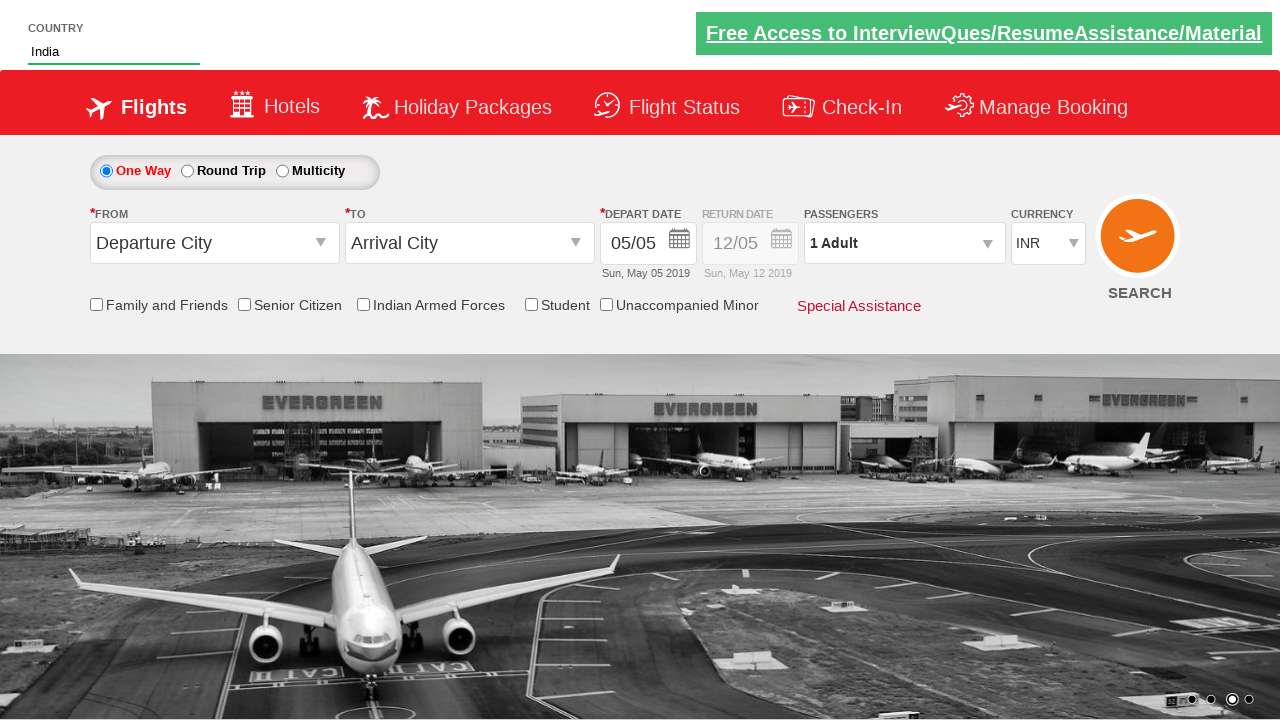